Tests scrolling functionality by scrolling to an h4 element on a fake pricing page and verifying the element becomes visible with the expected text content.

Starting URL: https://ultimateqa.com/automation/fake-pricing-page

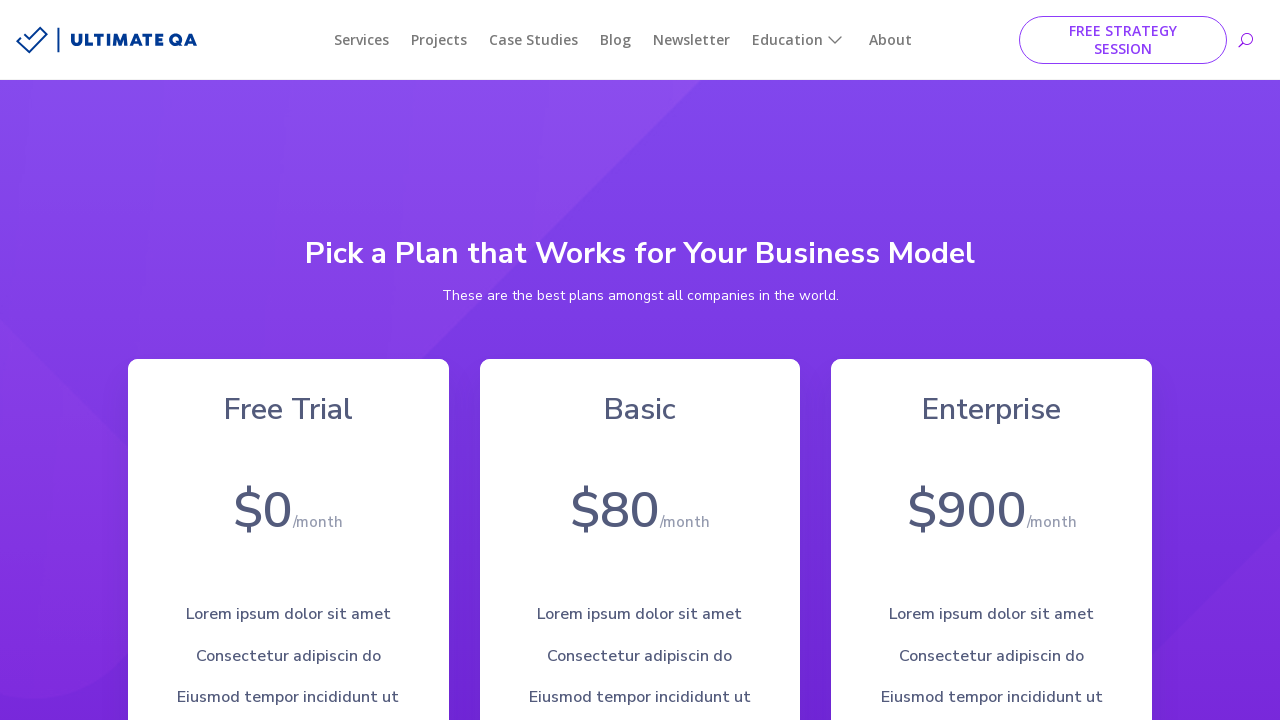

Navigated to fake pricing page
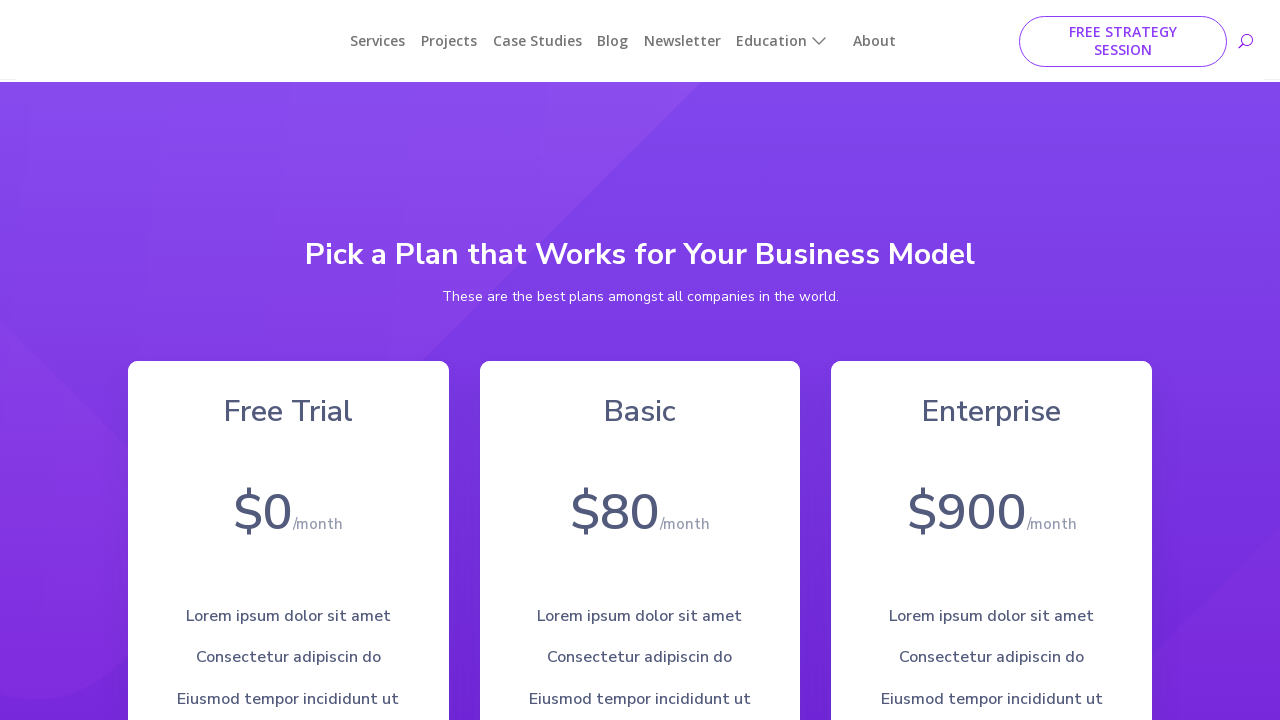

Located h4 element in blurb section
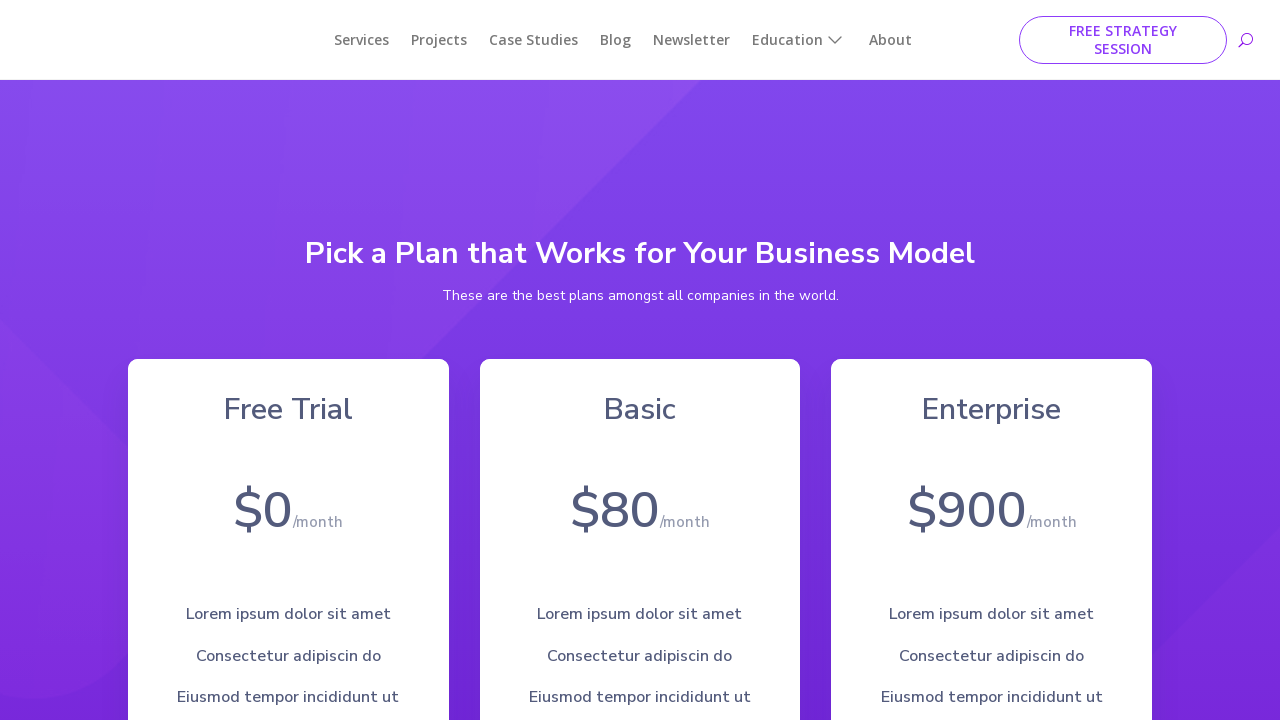

Scrolled h4 element into view
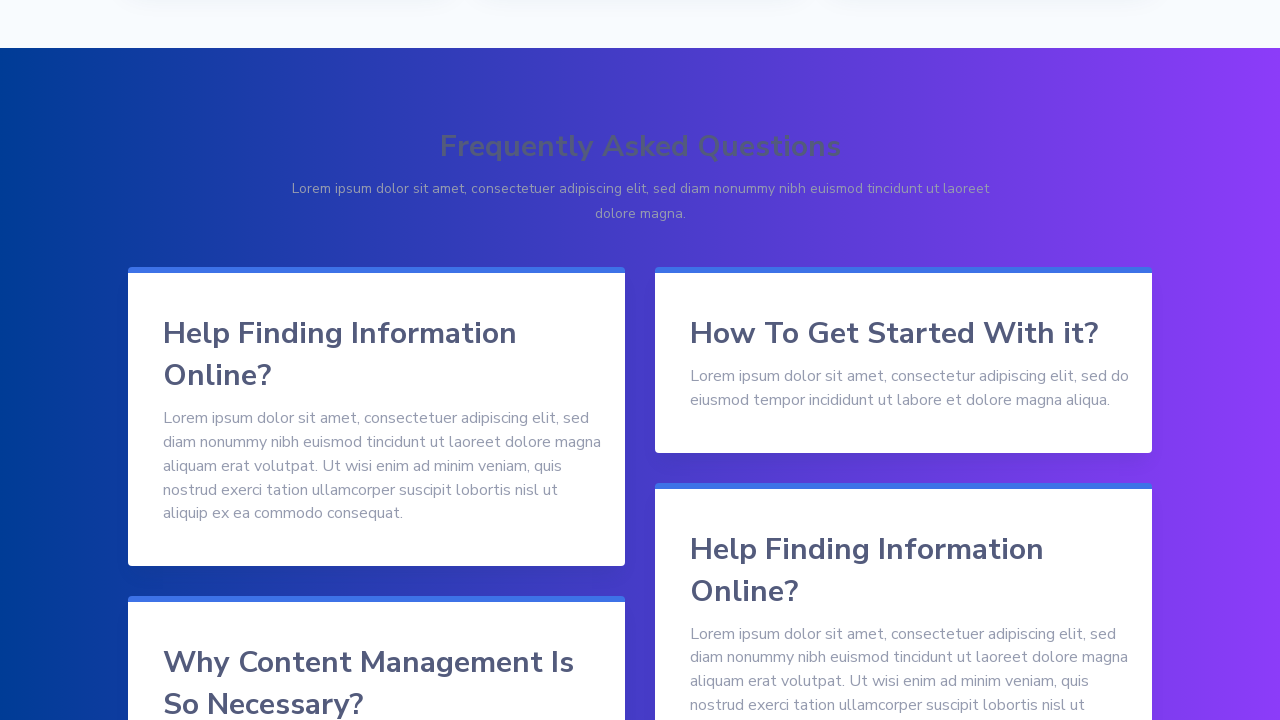

Waited for h4 element to become visible
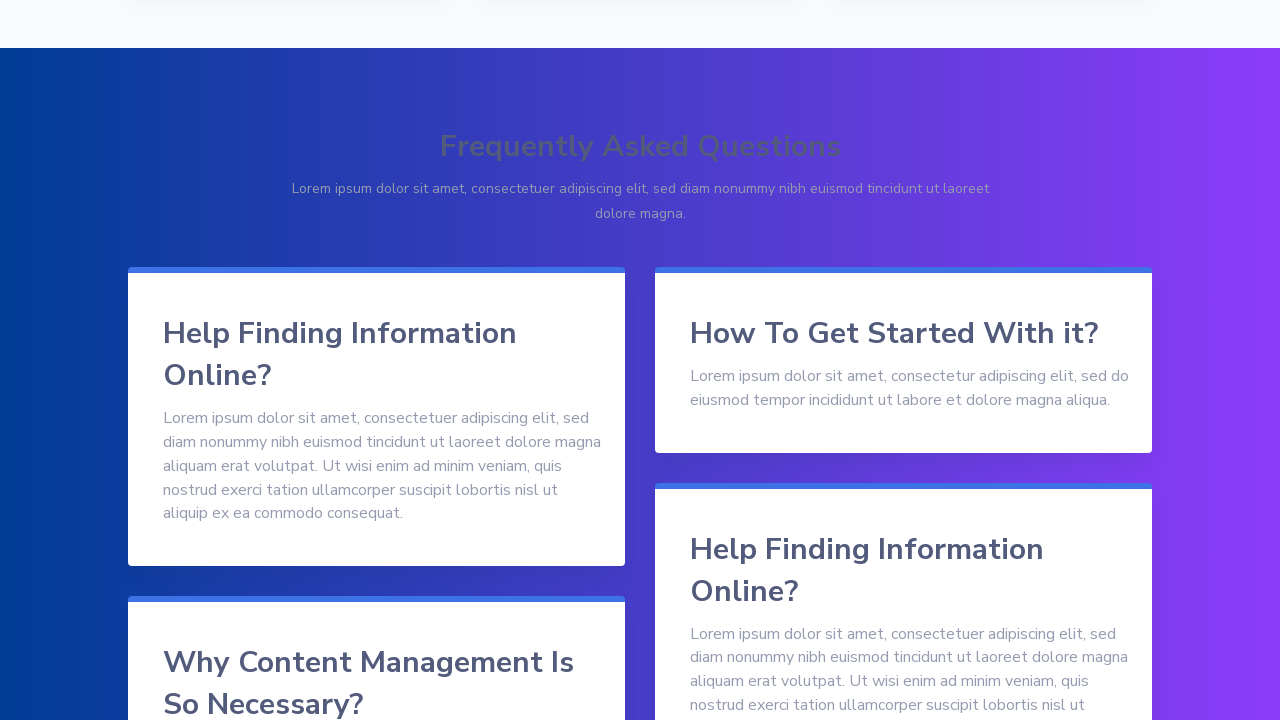

Verified h4 element is visible
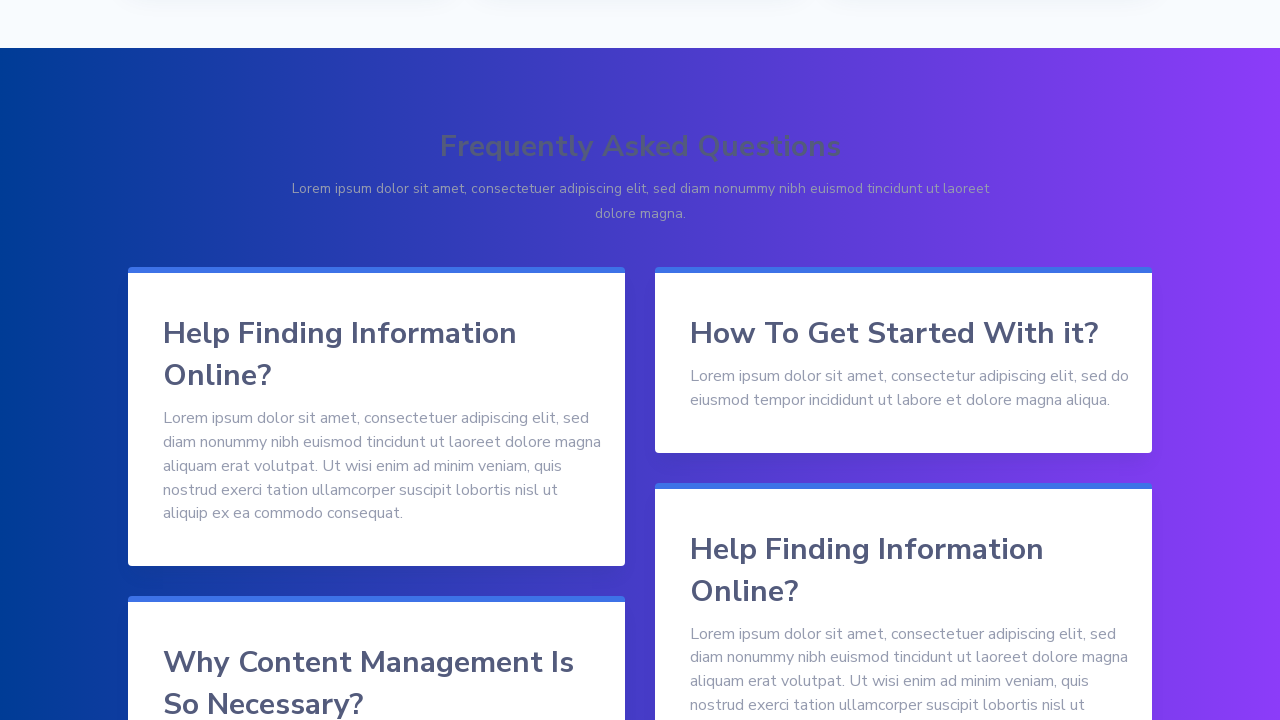

Verified h4 element contains expected text: 'Help Finding Information Online?'
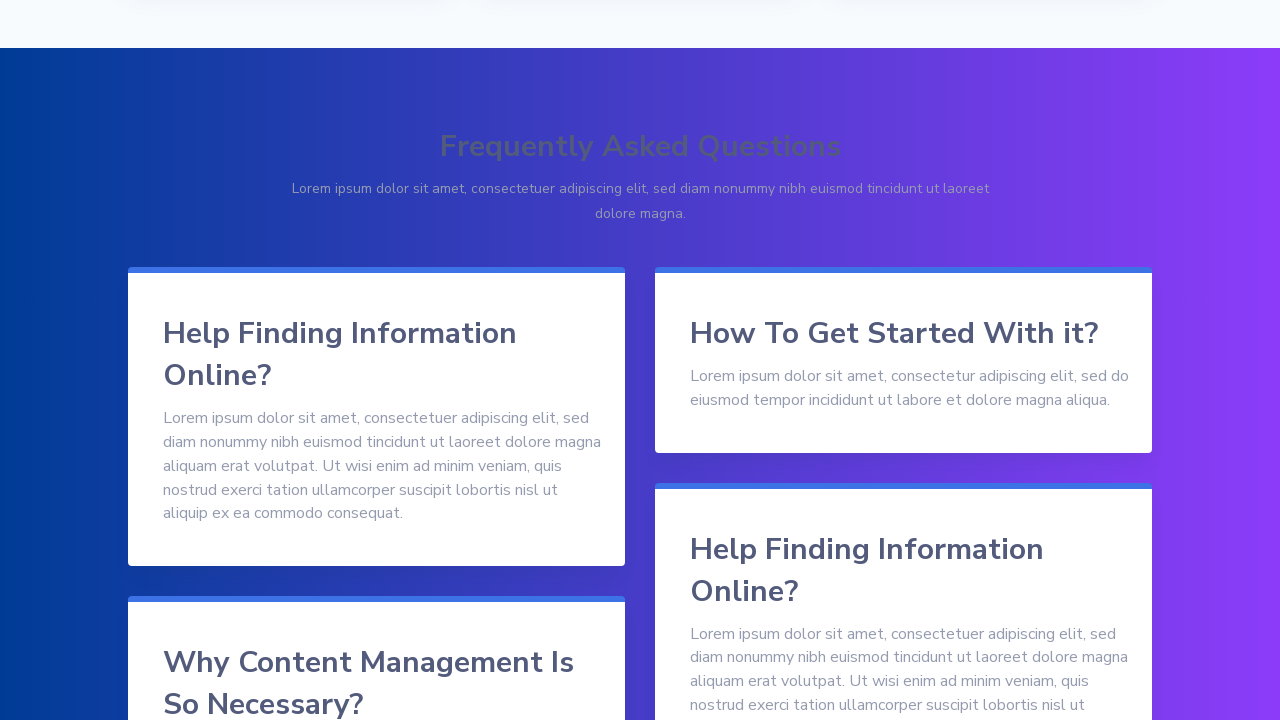

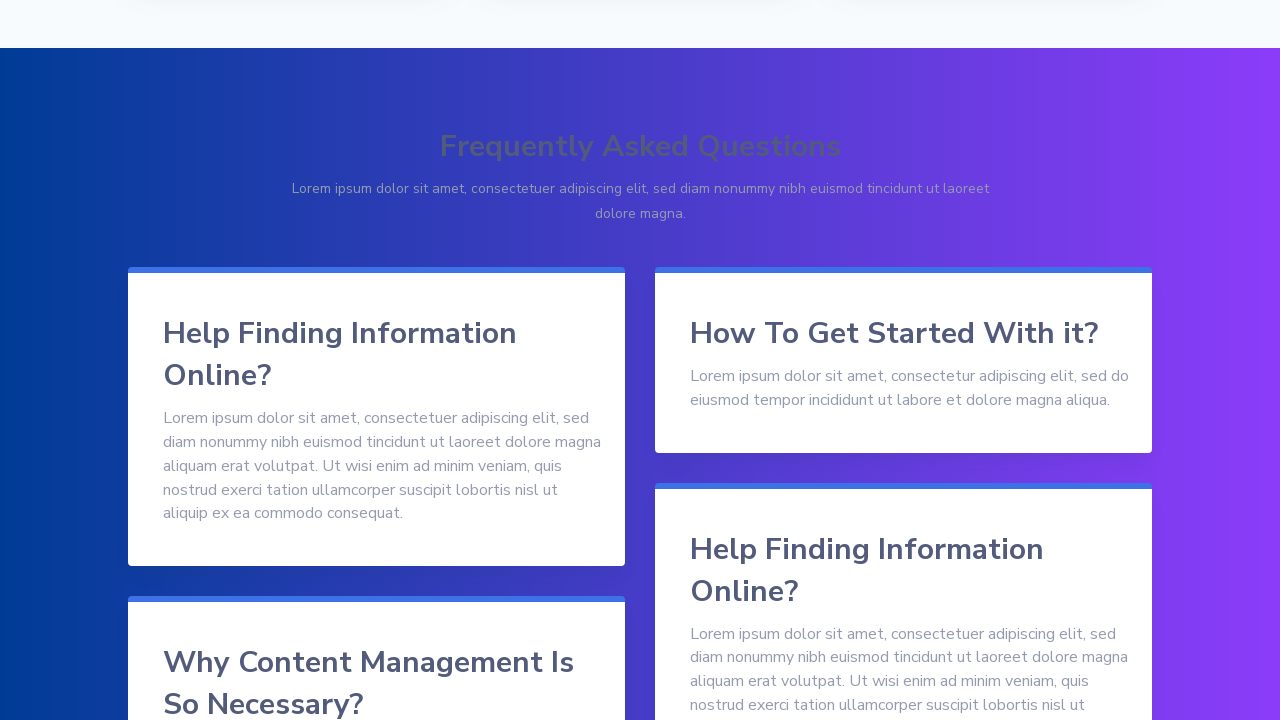